Tests a todo application by marking existing items as complete and adding a new todo item

Starting URL: https://lambdatest.github.io/sample-todo-app/

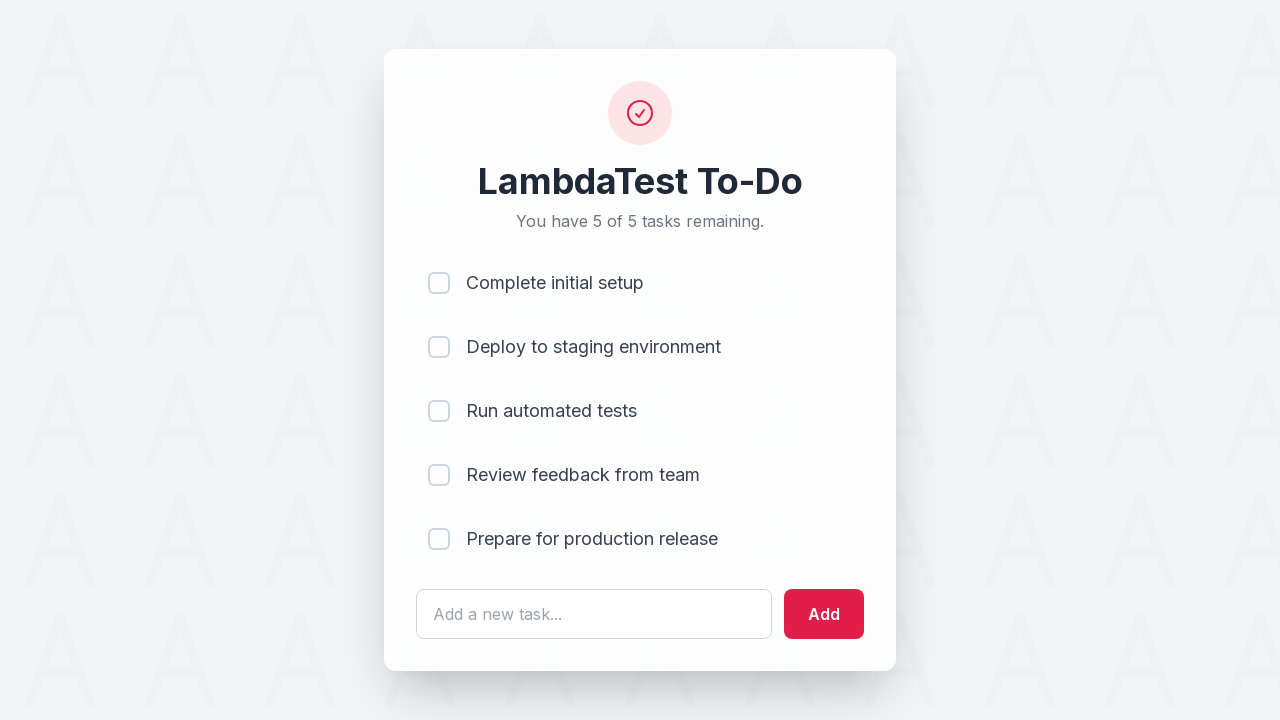

Marked first todo item as complete at (439, 283) on input[name='li1']
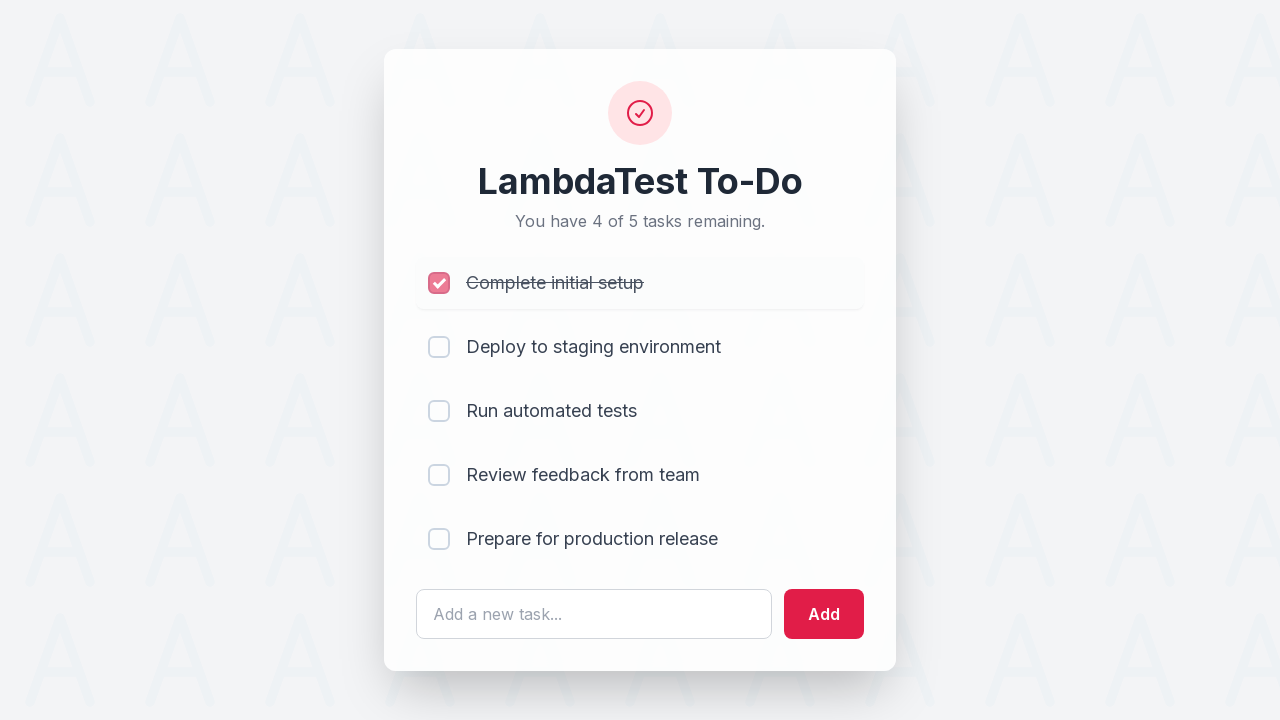

Marked second todo item as complete at (439, 347) on input[name='li2']
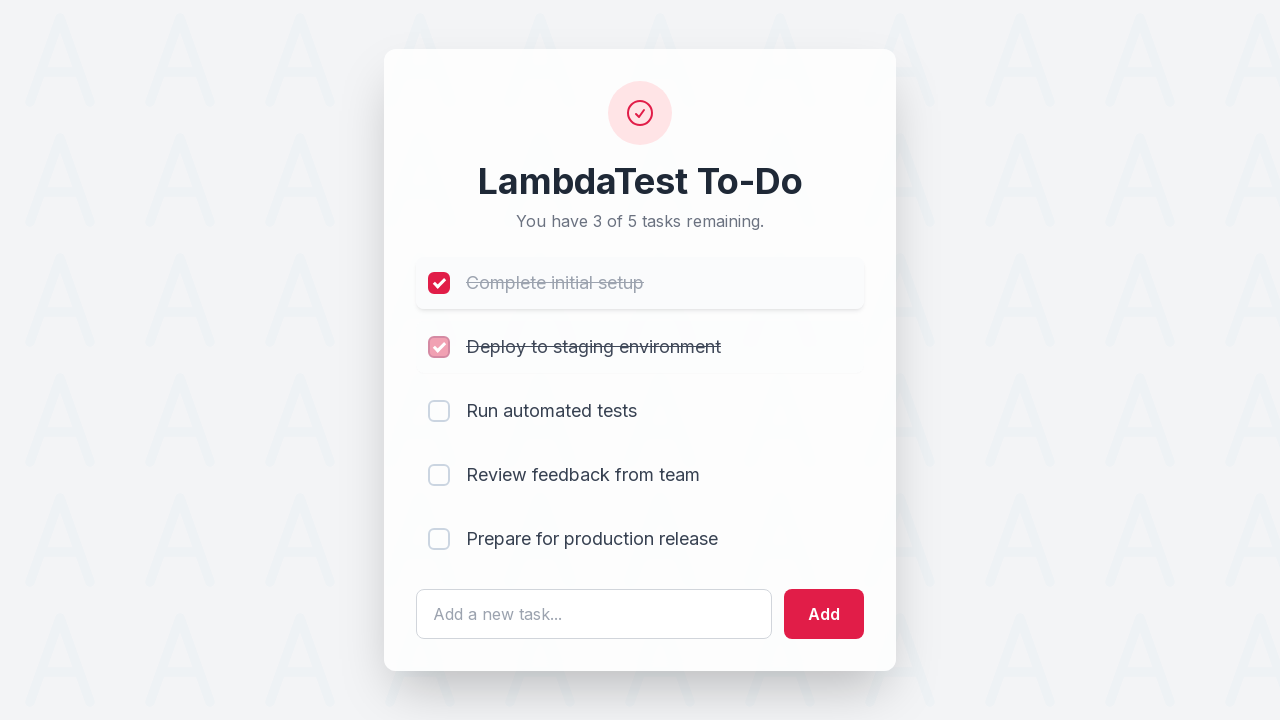

Filled new todo text field with 'Buy groceries' on #sampletodotext
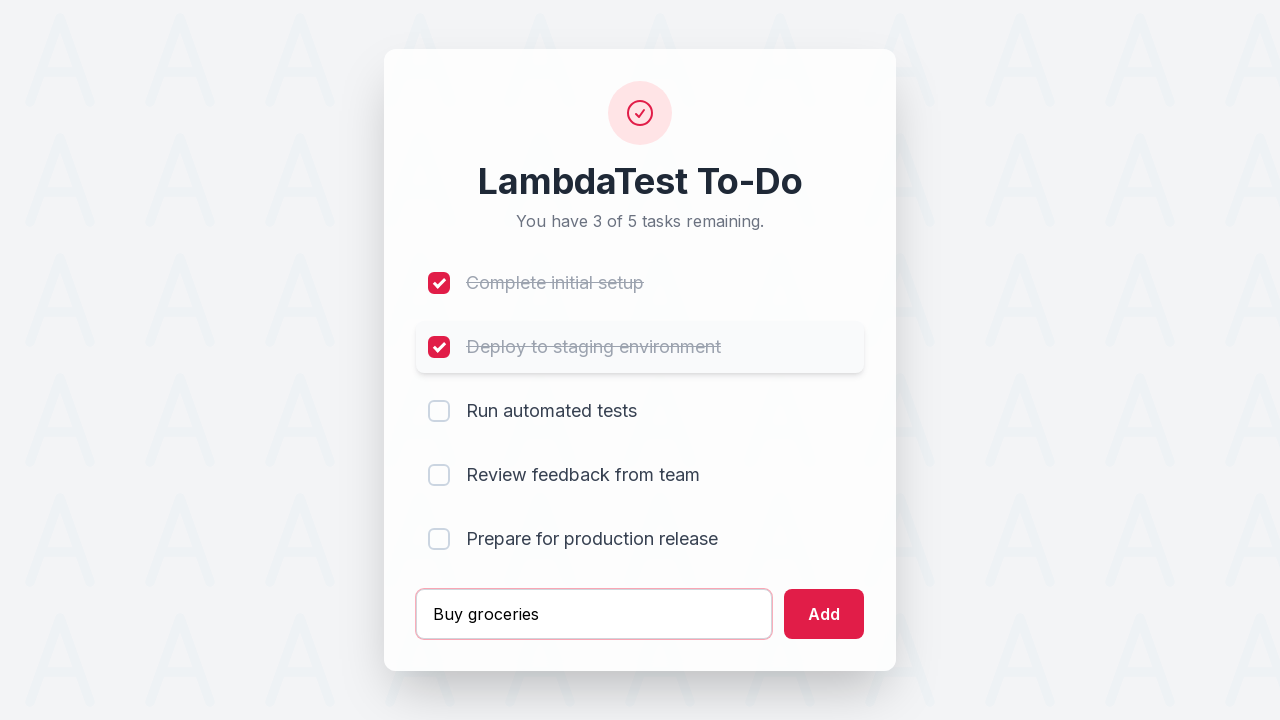

Clicked add button to create new todo item at (824, 614) on #addbutton
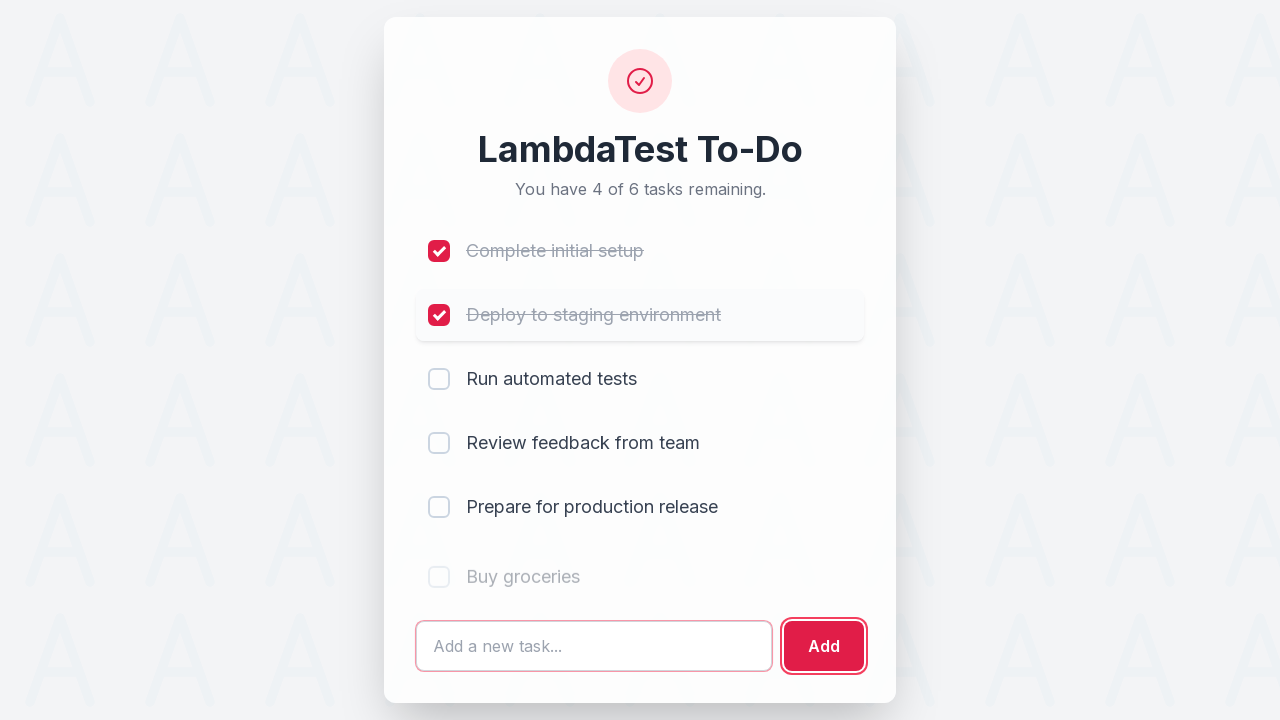

Verified new todo item appears in the list
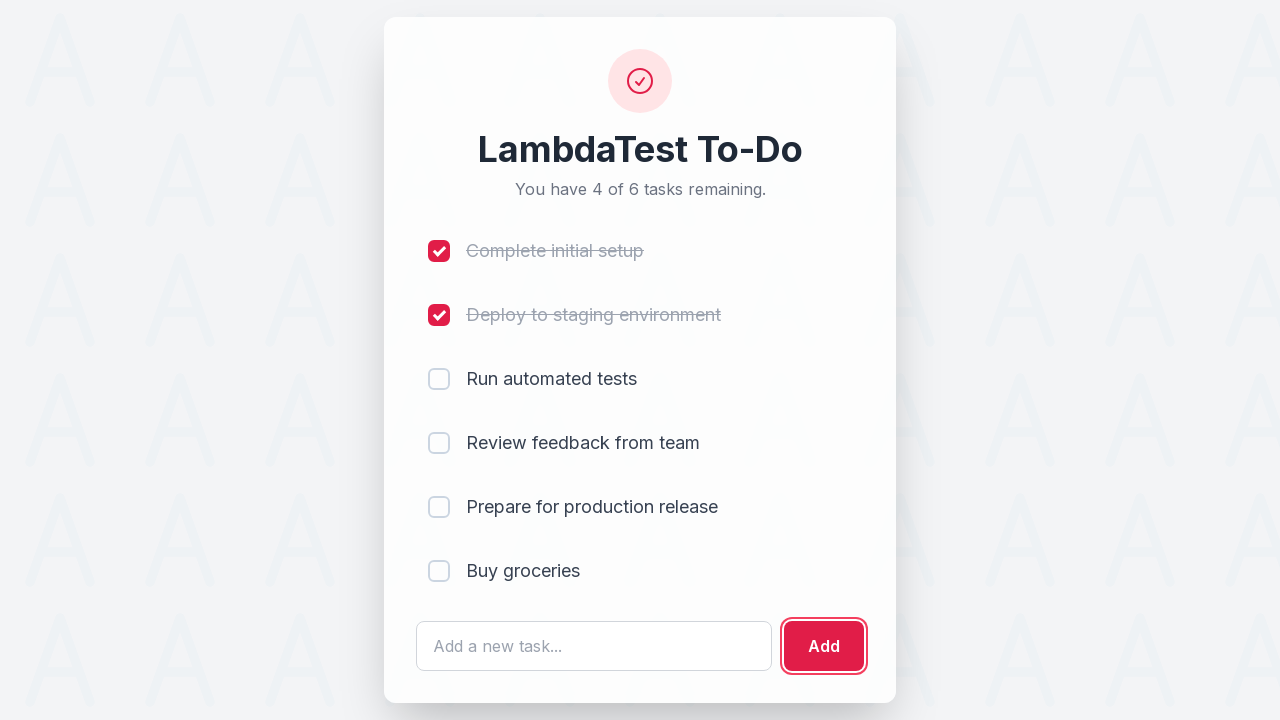

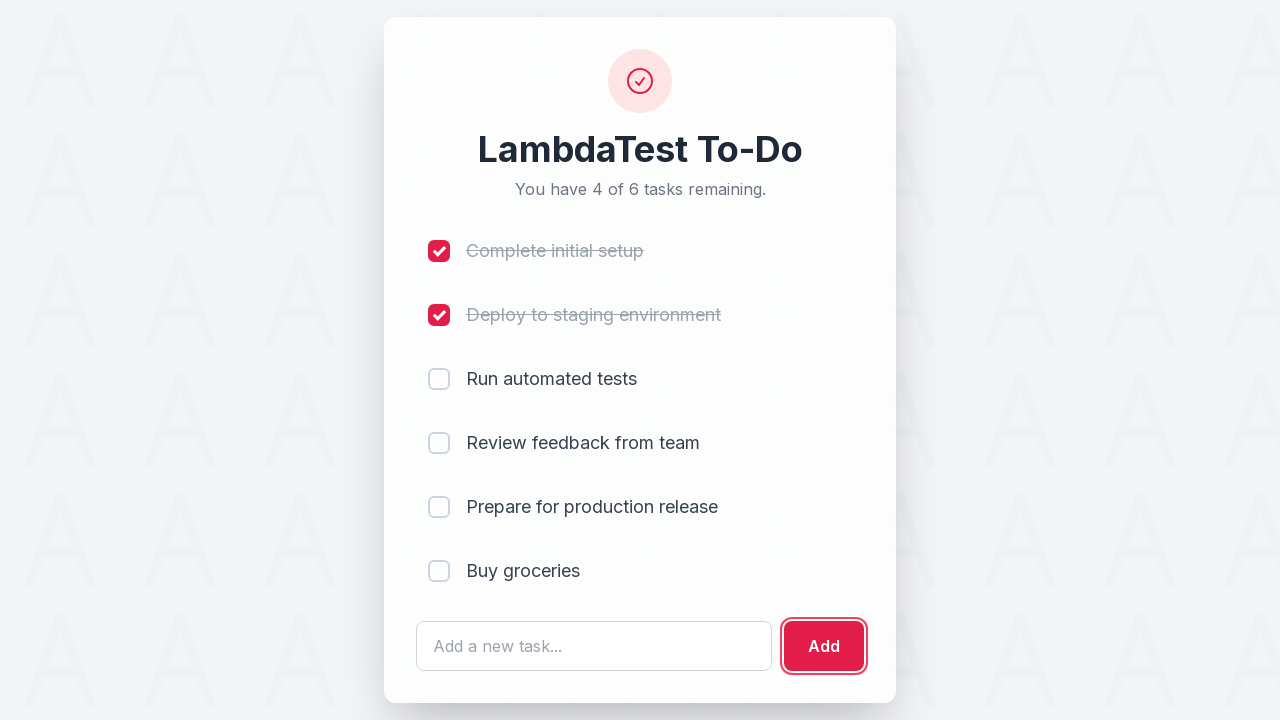